Tests the Instagram photo download service by entering an Instagram post URL into the input field and clicking the download button to initiate the download process.

Starting URL: https://insta-save.net/

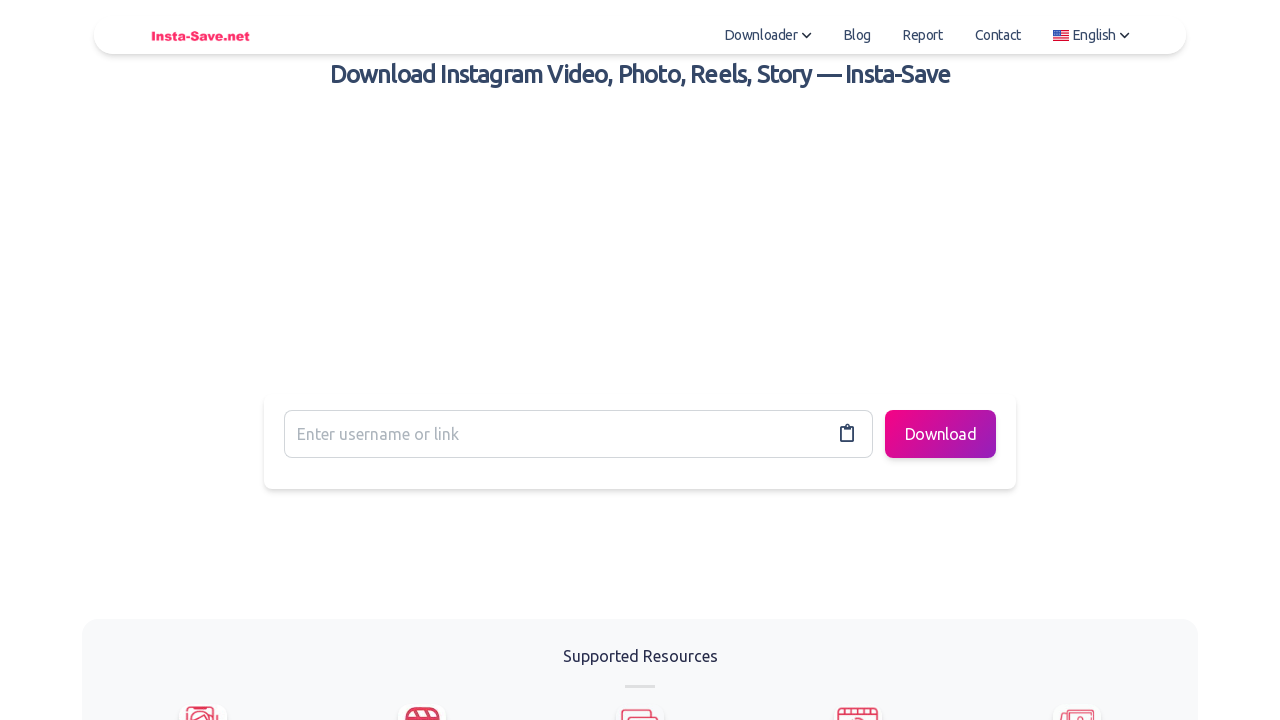

Waited for Instagram URL input field to load
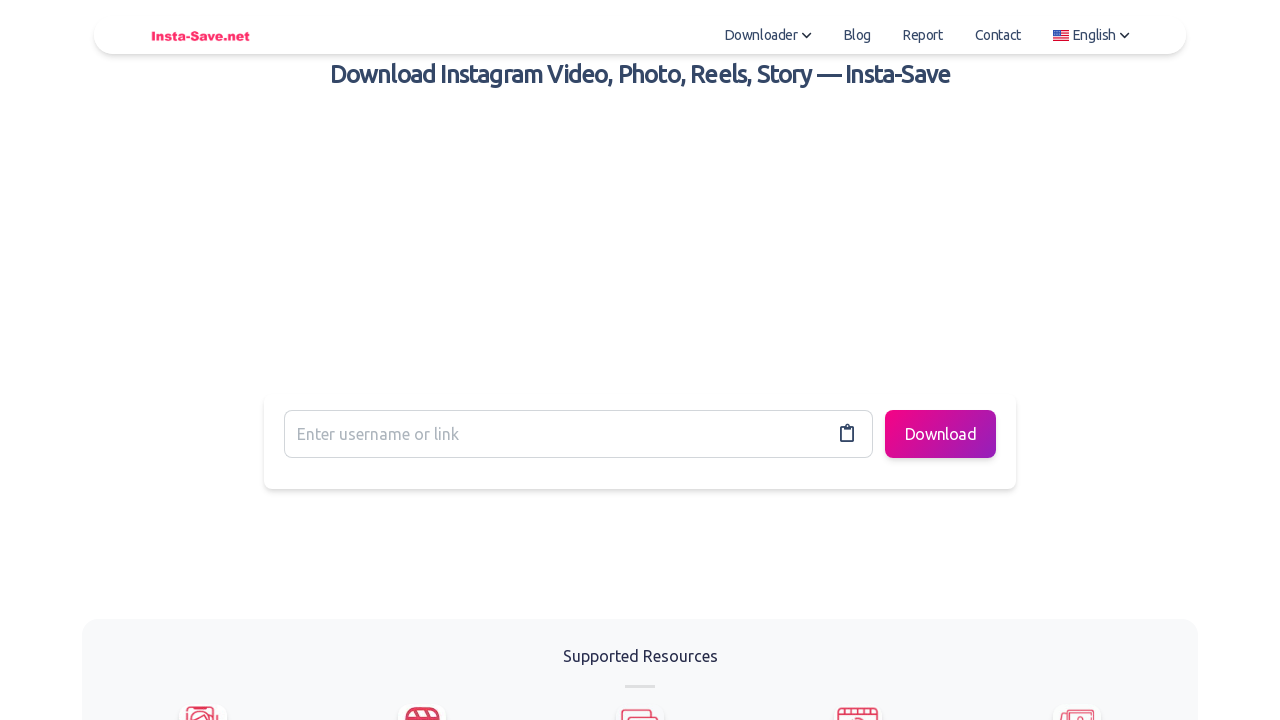

Entered Instagram post URL into the input field on #link
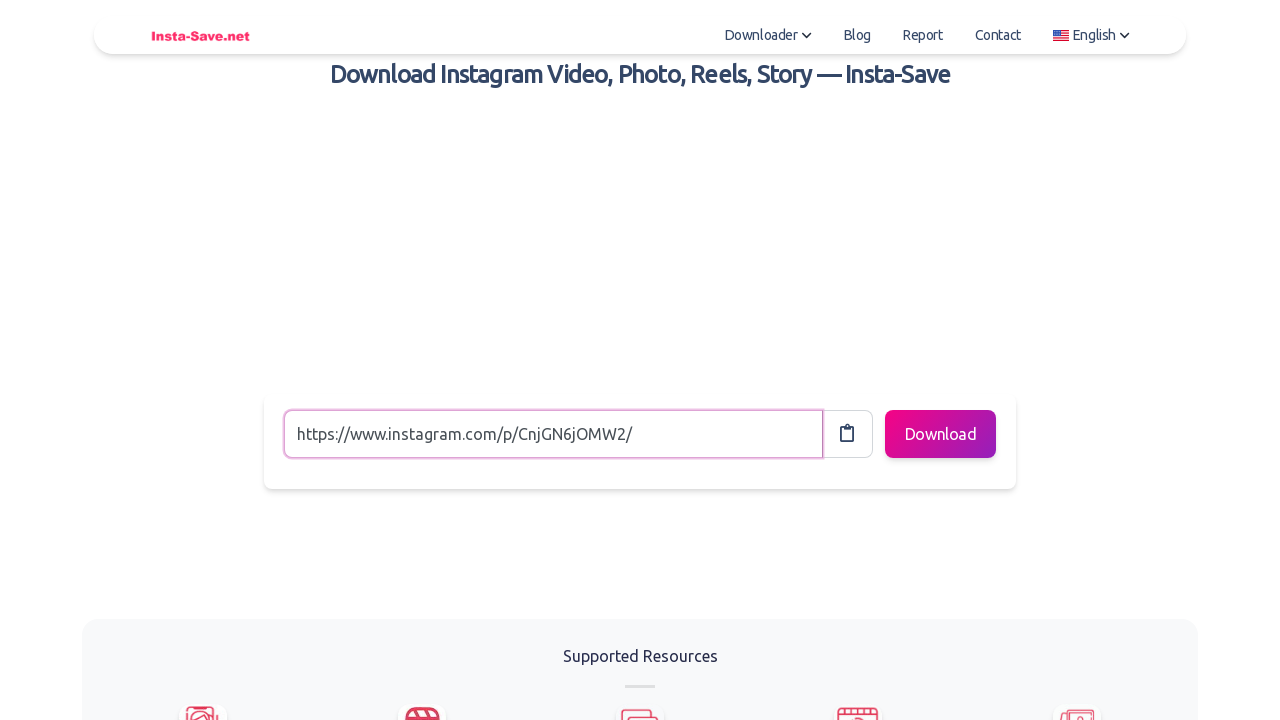

Clicked the download button to initiate download at (941, 434) on .btn-download
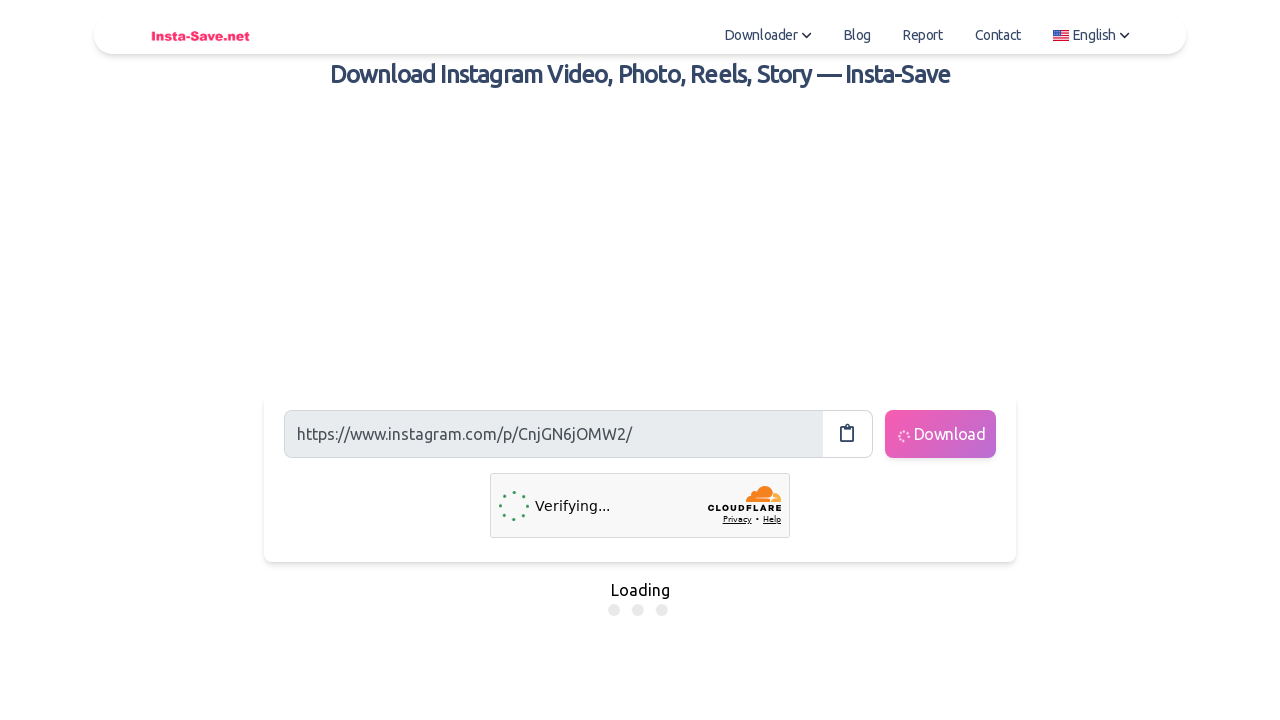

Waited 2 seconds for download process to initiate
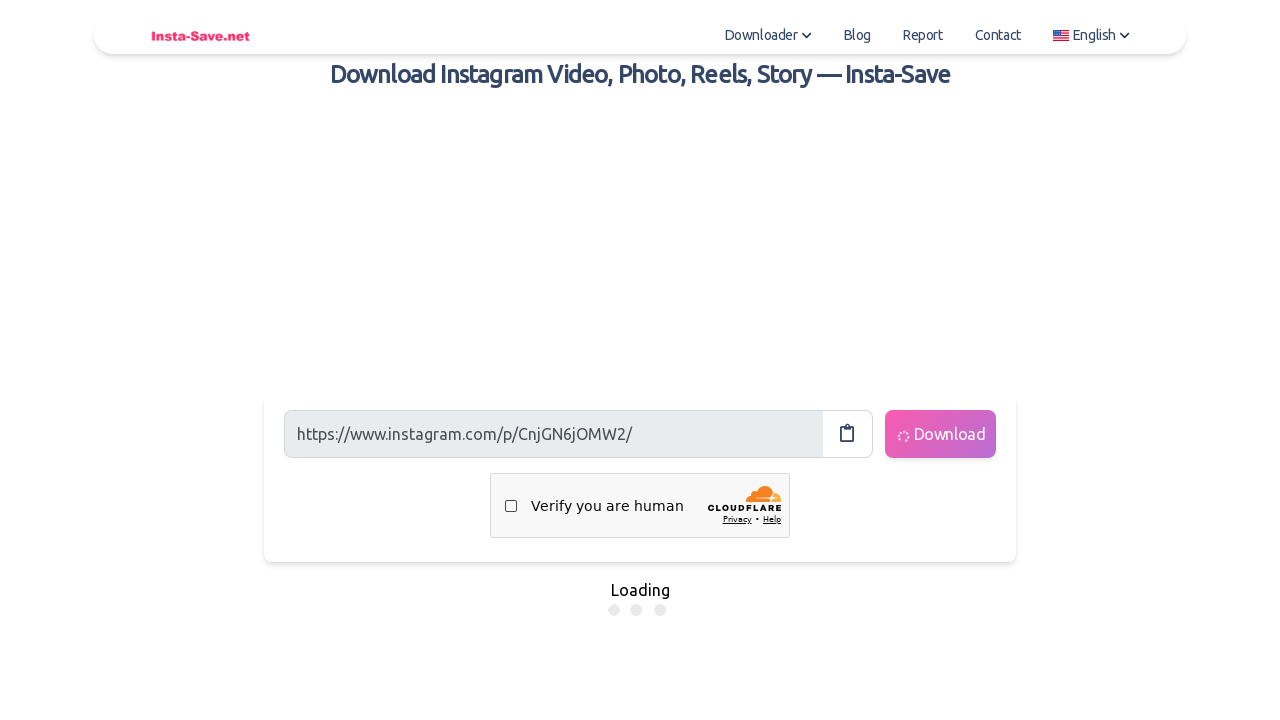

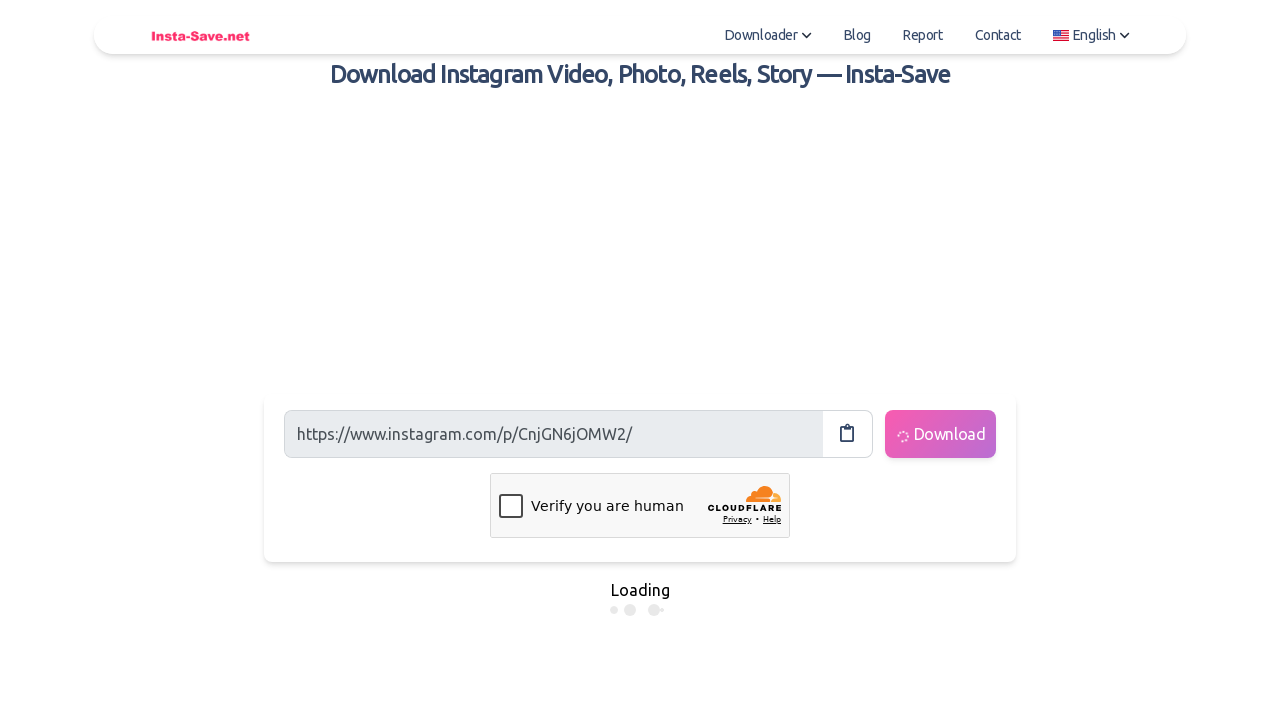